Tests interactive SVG map of India by locating and clicking on a specific state (Tripura)

Starting URL: https://www.amcharts.com/svg-maps/?map=india

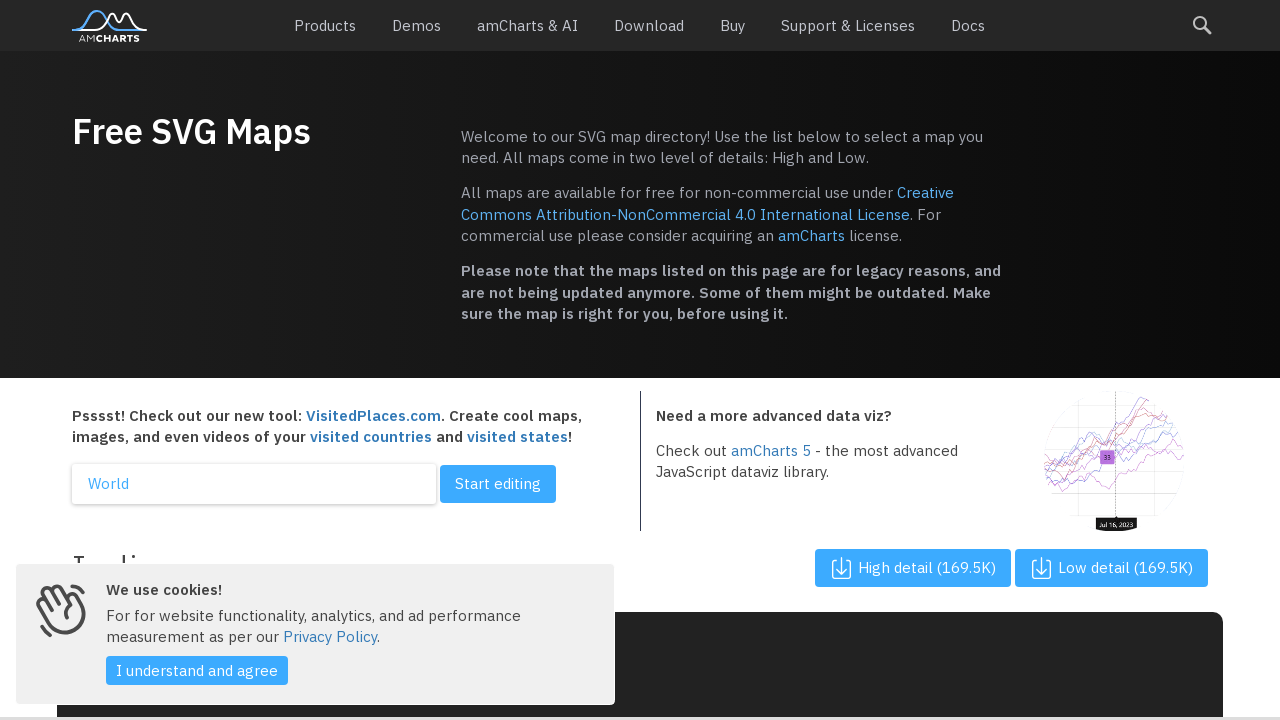

Waited for SVG map to load
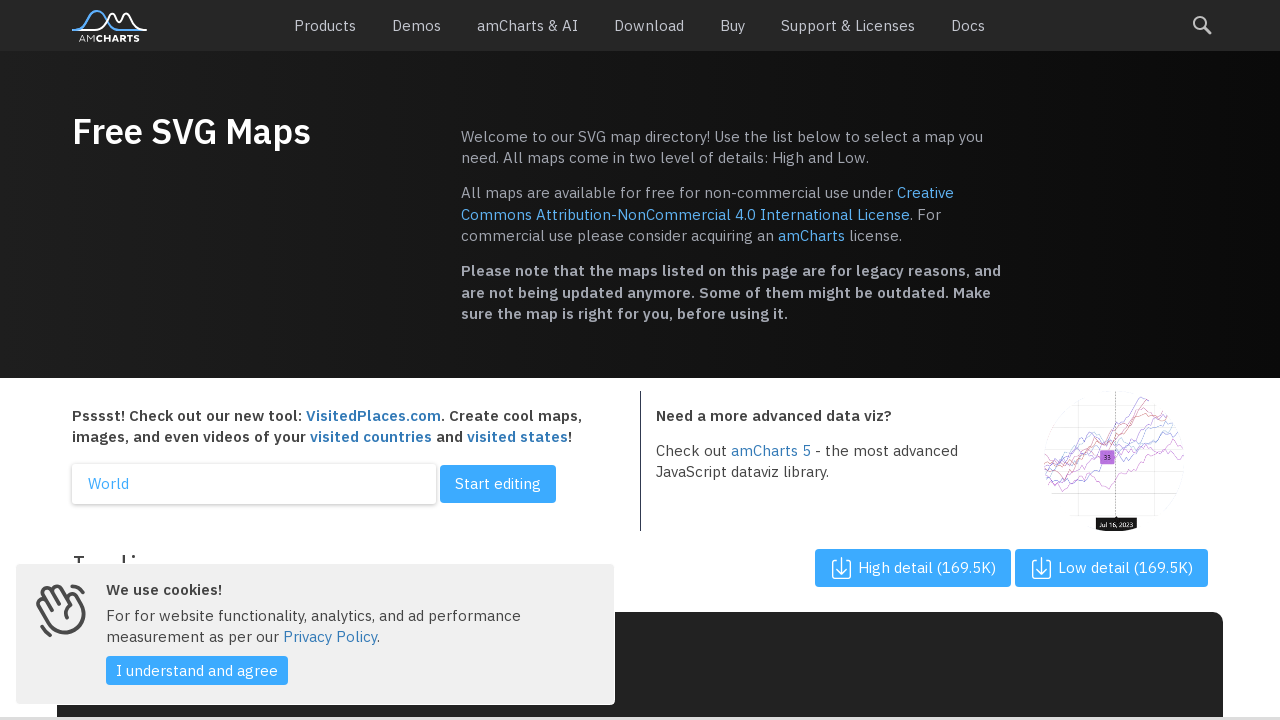

Located all state paths in the SVG map of India
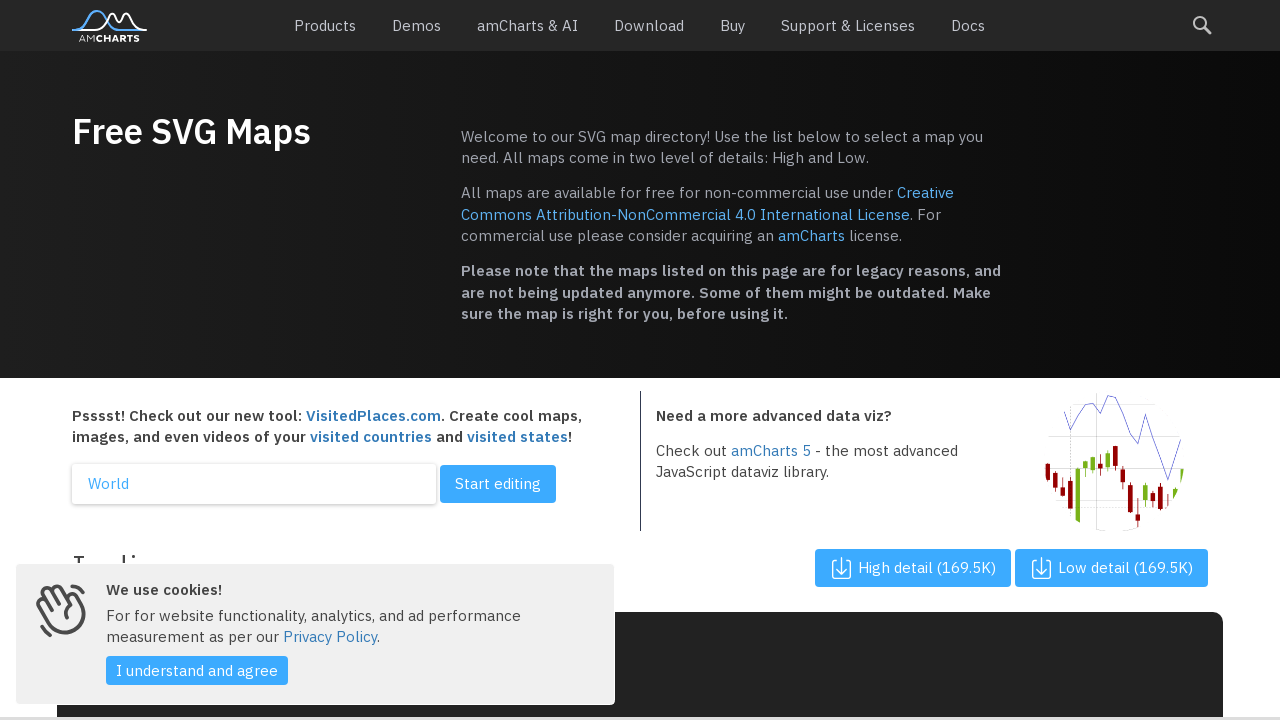

Waited 2 seconds to observe the result of clicking on Tripura
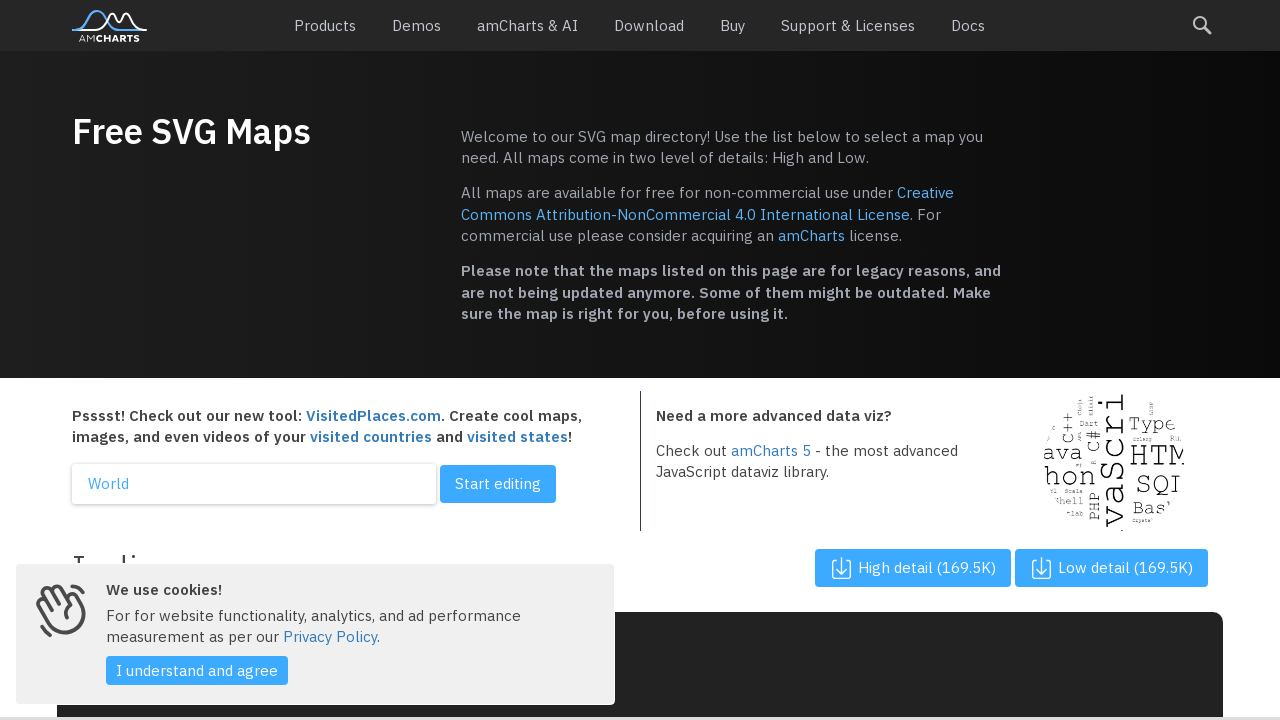

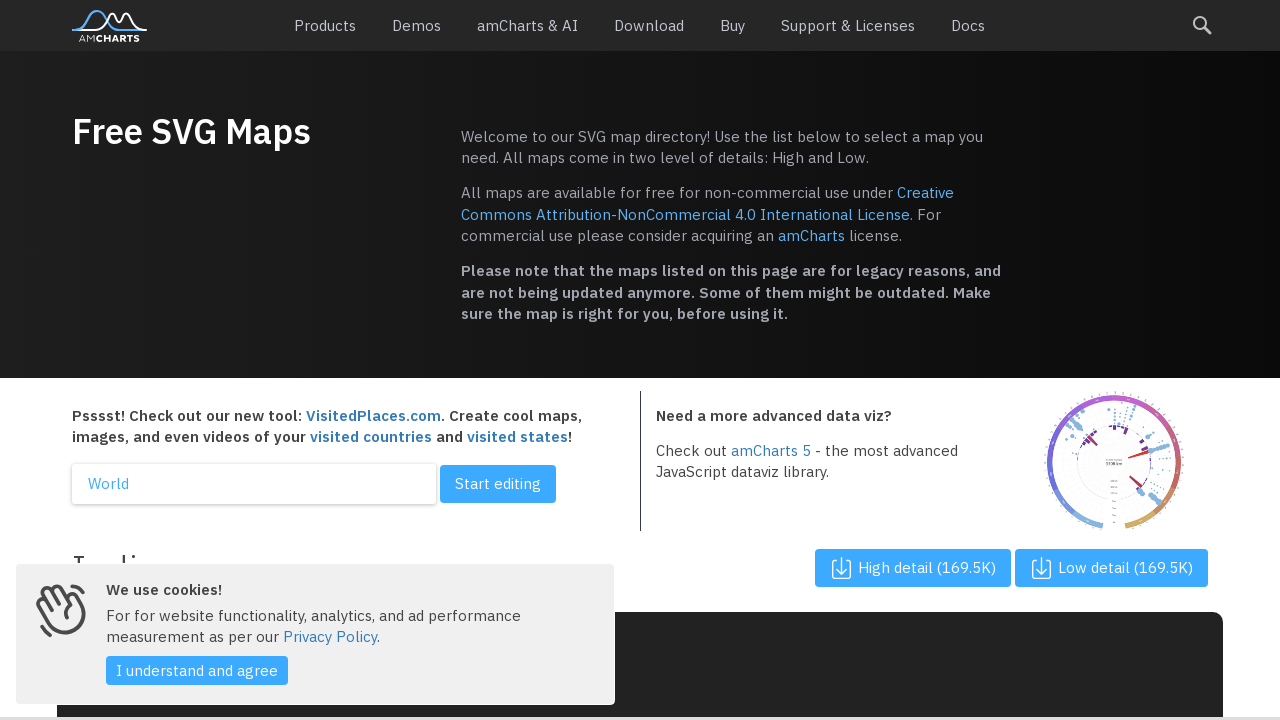